Tests sign up error handling with an 11 character first name that exceeds validation limit

Starting URL: https://svburger1.co.il/#/HomePage

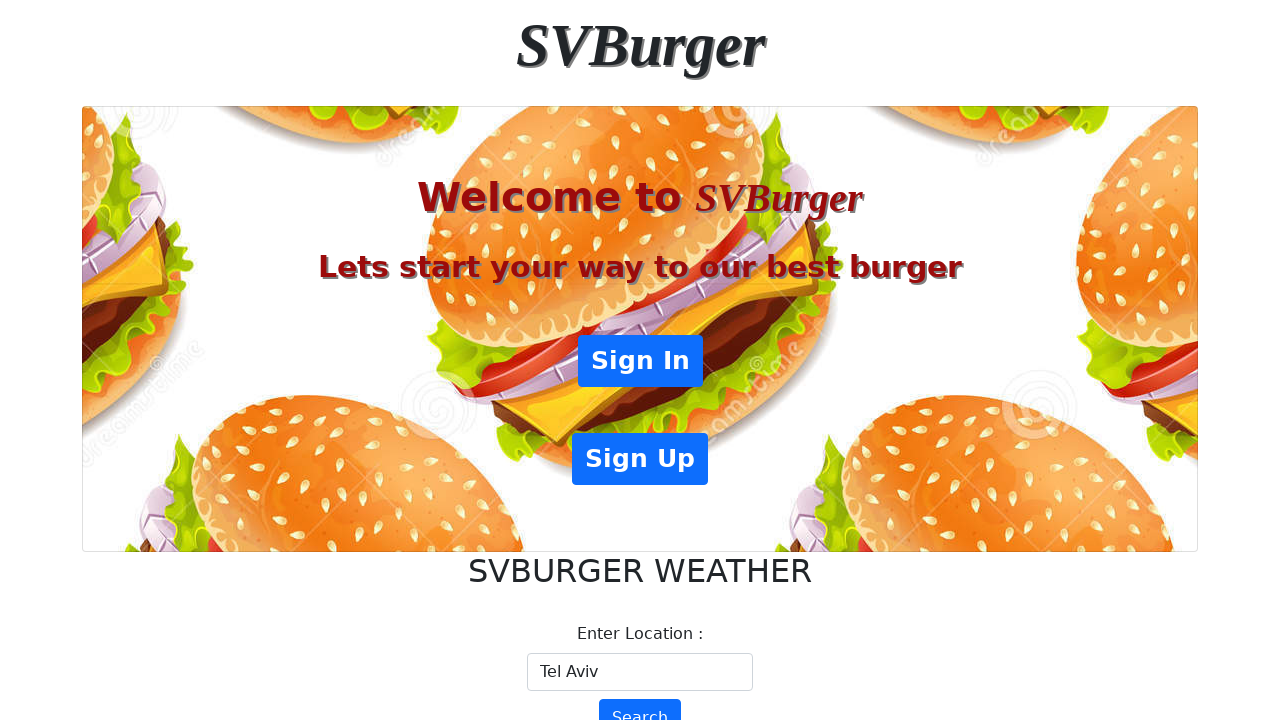

Navigated to homepage
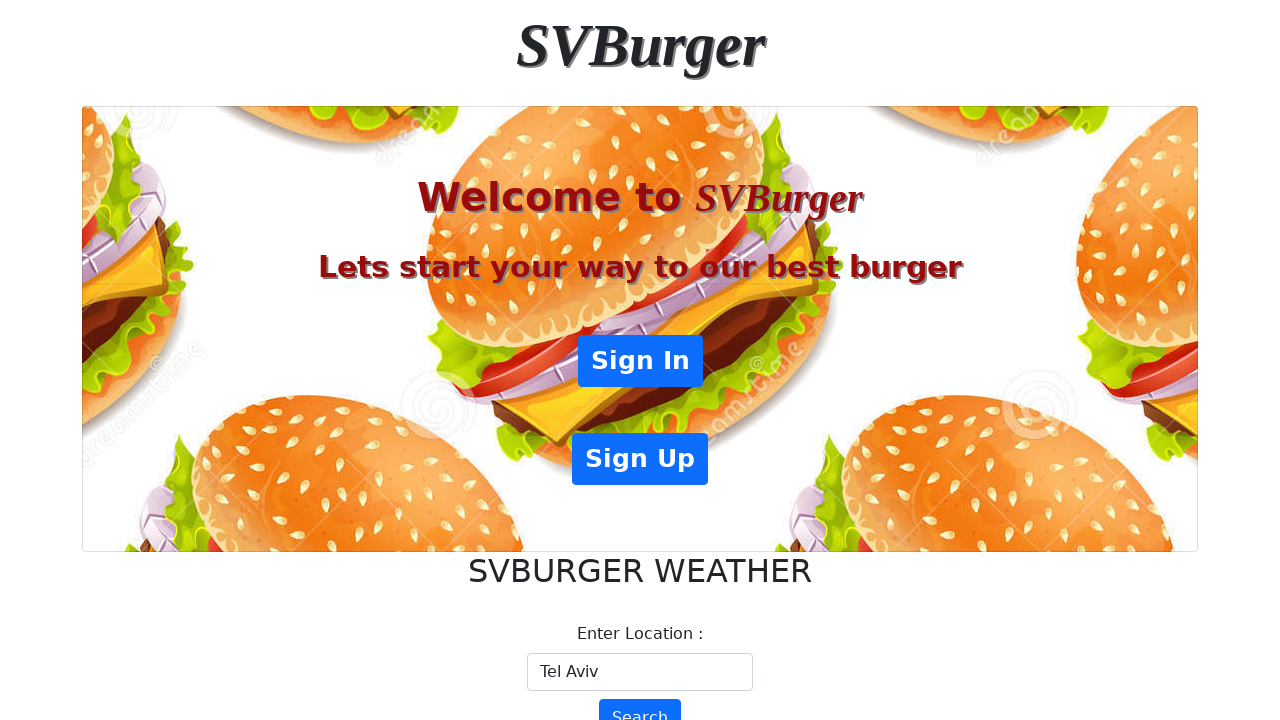

Clicked sign up button at (640, 459) on xpath=//*[@id="root"]/div[2]/div[1]/div/div/a[2]/button
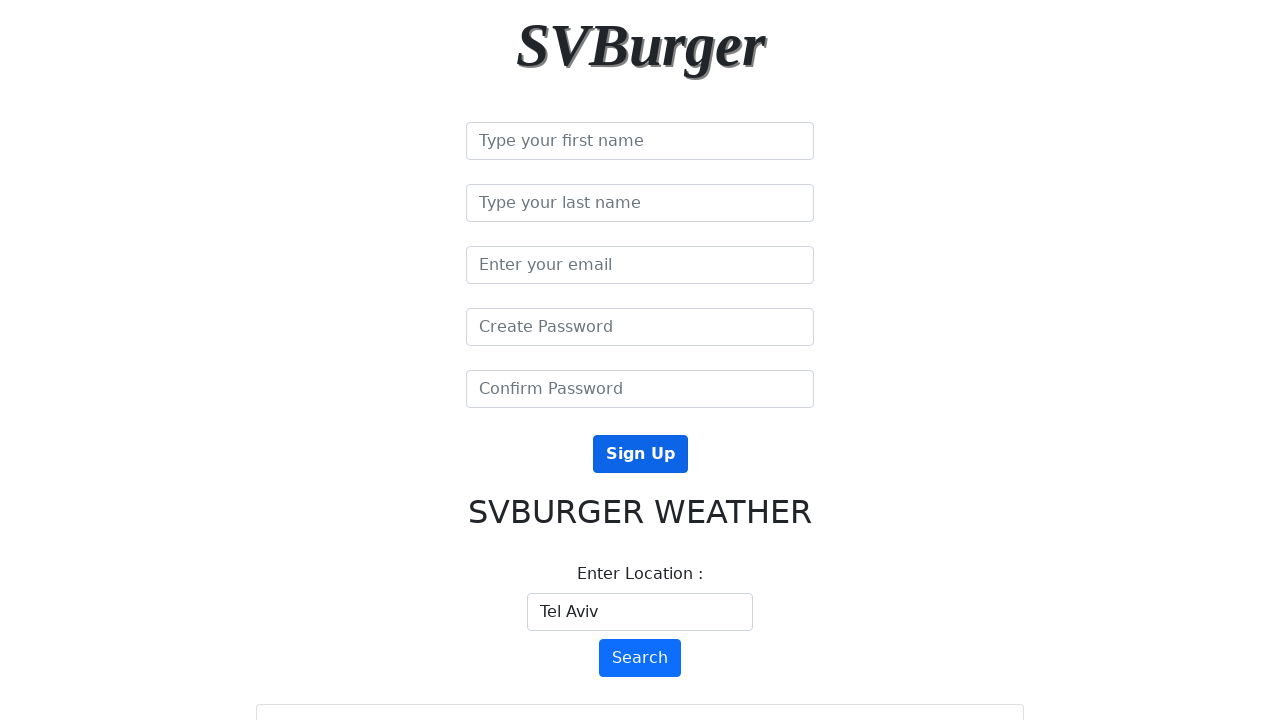

Filled email field with 'usertest890@example.com' on //*[@id="root"]/div[2]/div[1]/div/div/form/input[3]
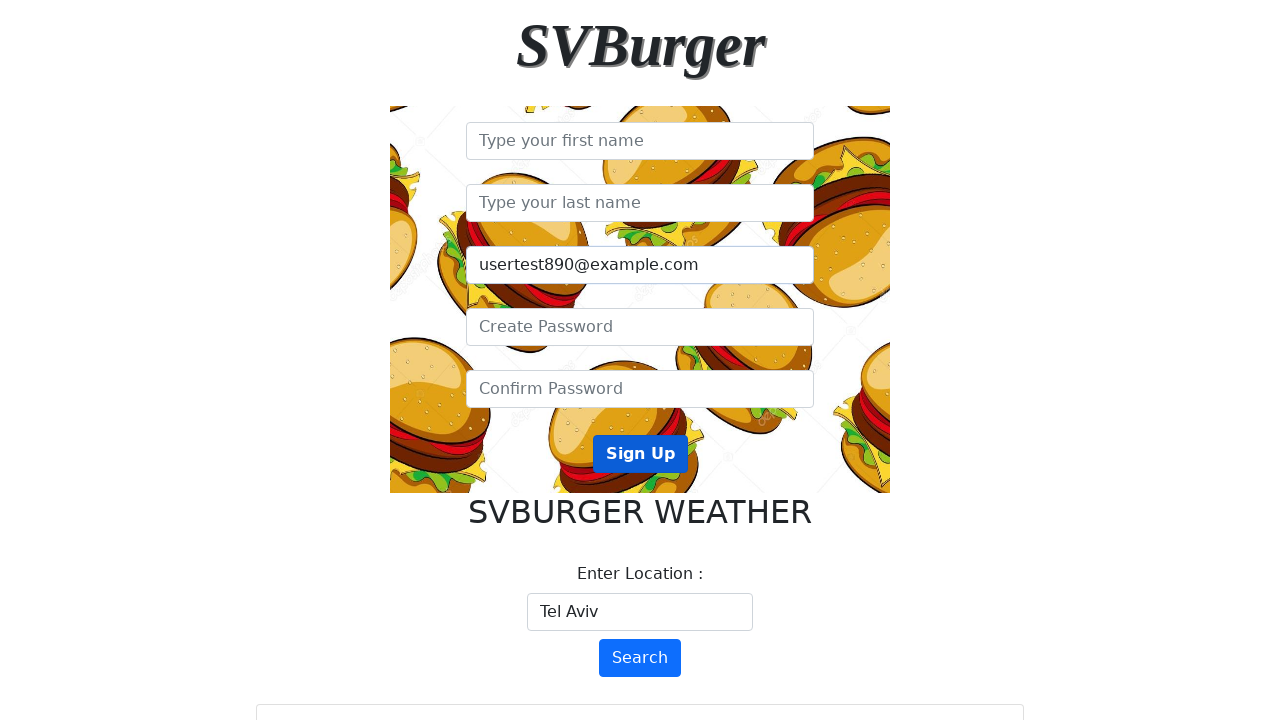

Filled first name field with 11 characters 'faximmaximm' (exceeds validation limit) on //*[@id="root"]/div[2]/div[1]/div/div/form/input[1]
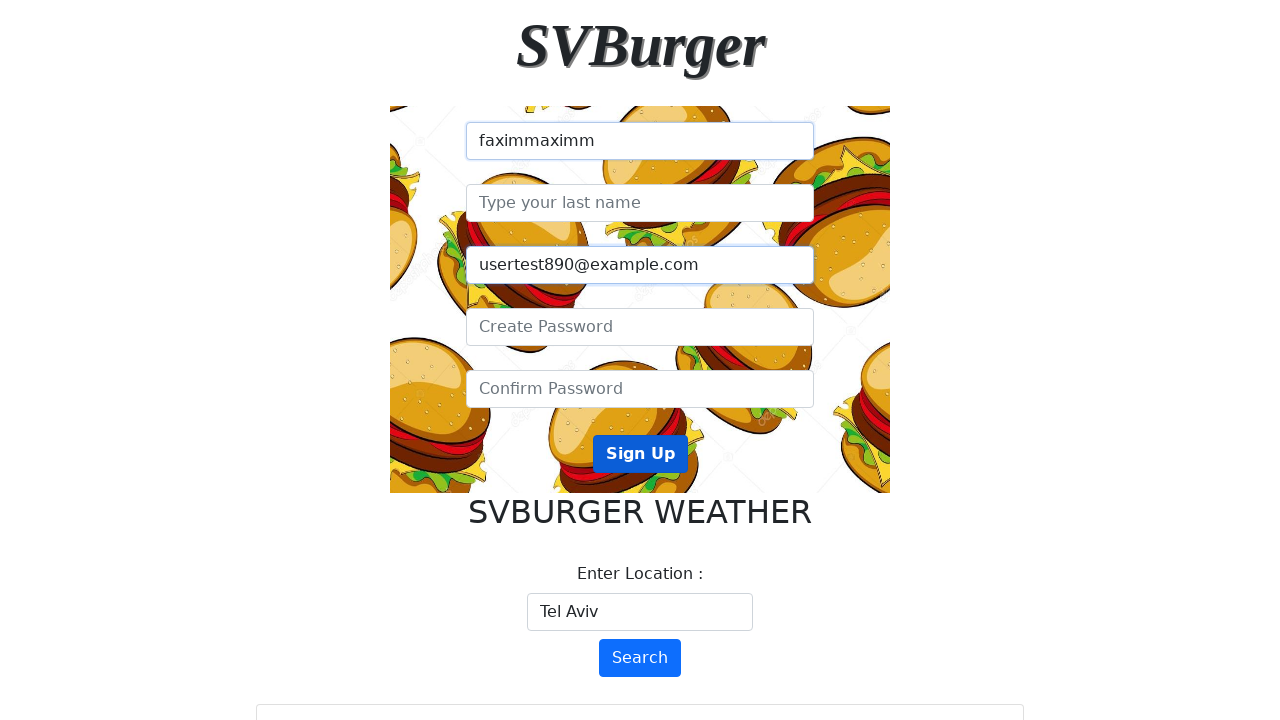

Filled password field with 'ValidPass123!' on //*[@id="root"]/div[2]/div[1]/div/div/form/input[4]
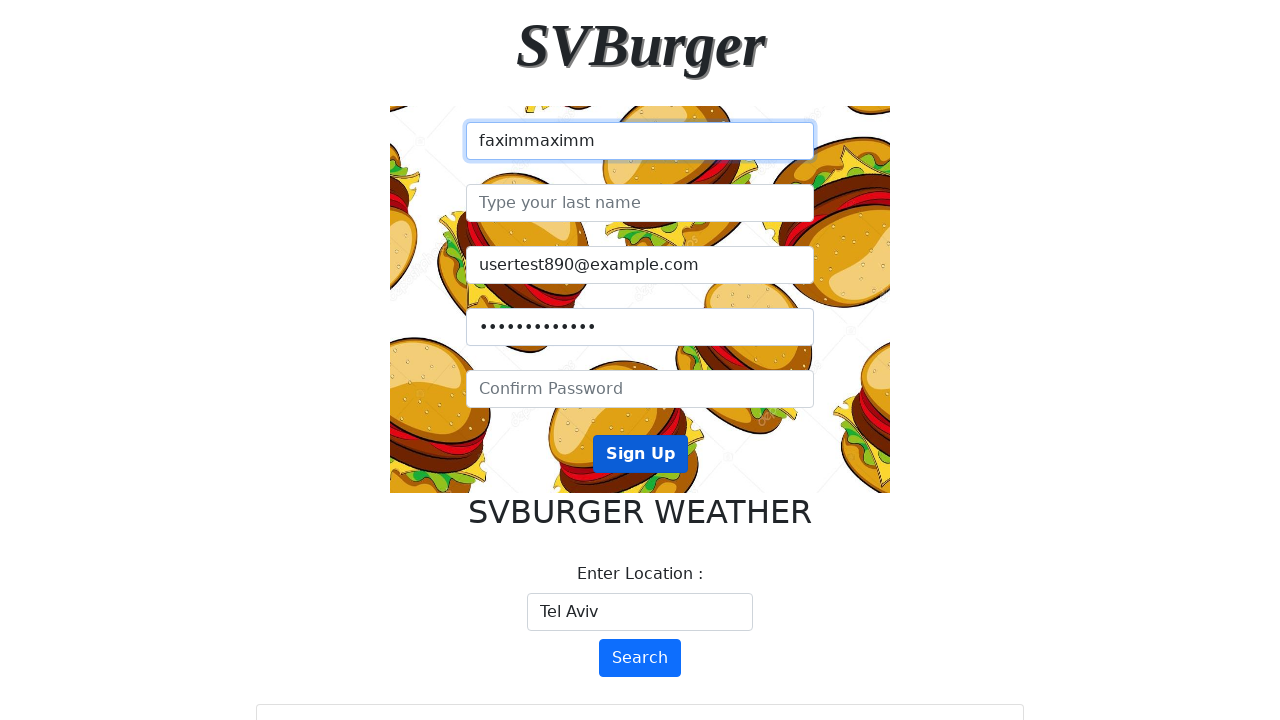

Filled confirm password field with 'ValidPass123!' on //*[@id="root"]/div[2]/div[1]/div/div/form/input[5]
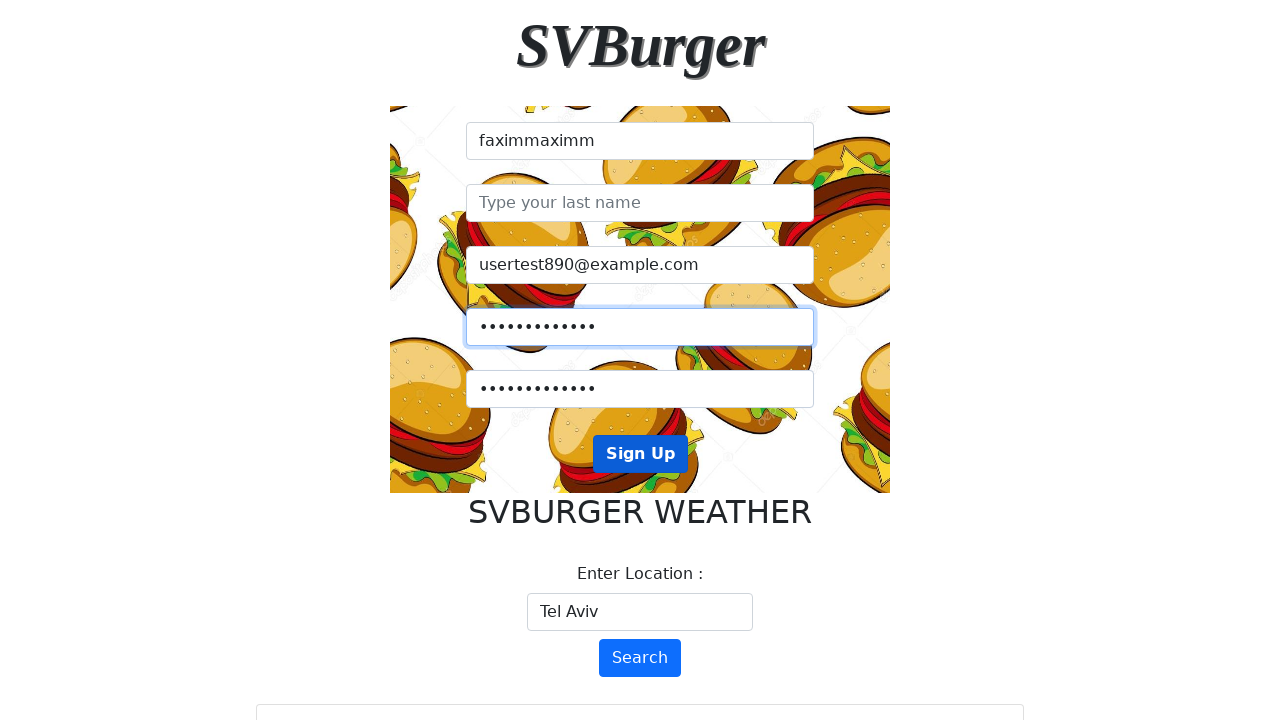

Clicked sign up submit button at (640, 454) on xpath=//*[@id="root"]/div[2]/div[1]/div/div/form/button
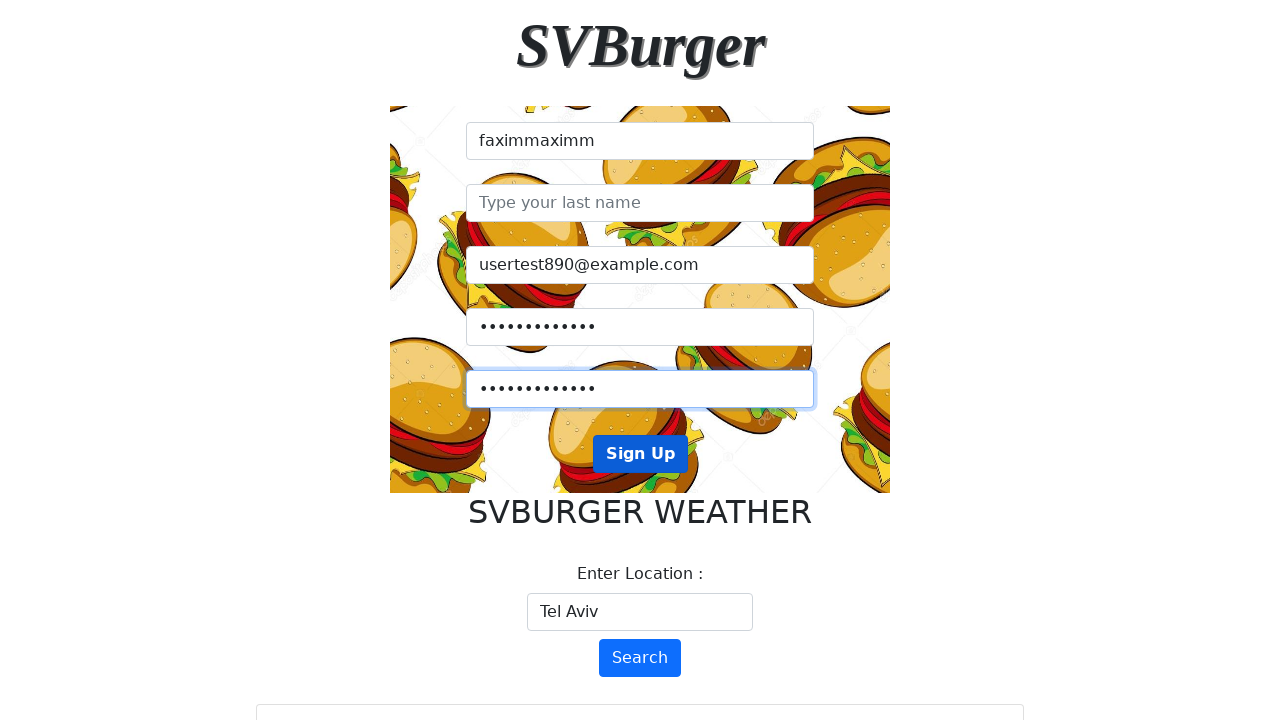

Set up dialog handler to accept alerts
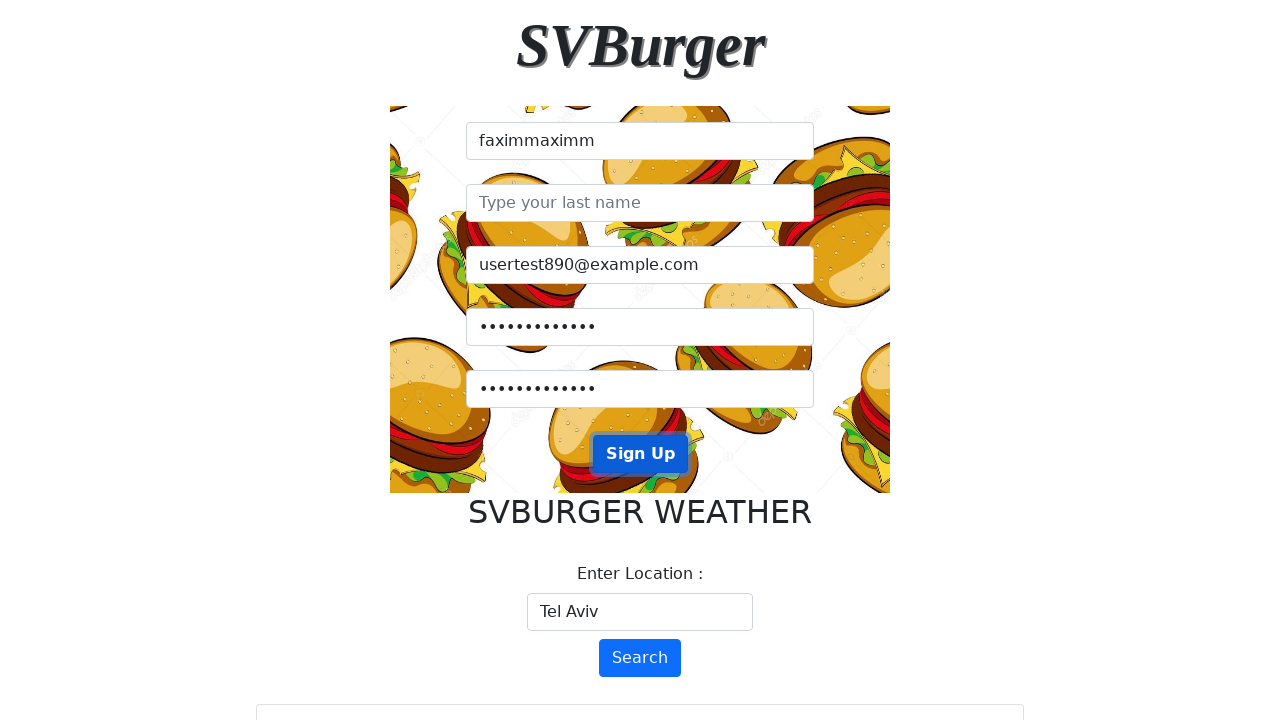

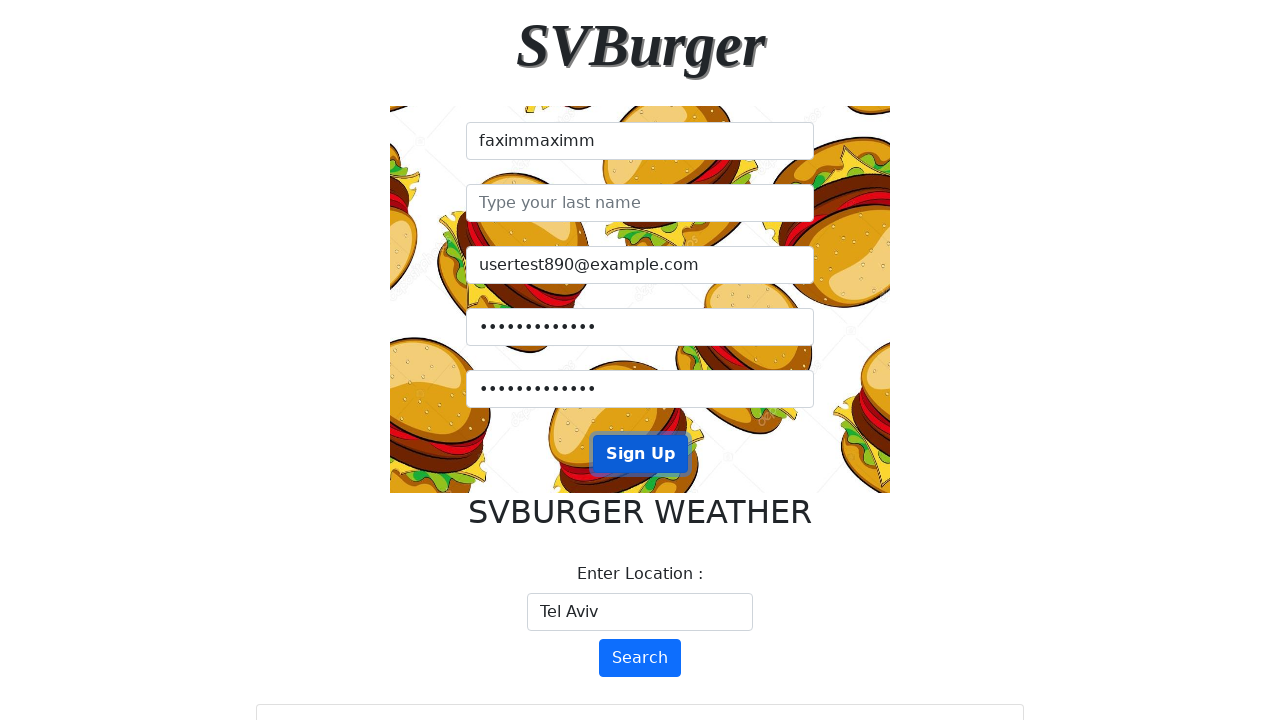